Tests random selection by ctrl+clicking multiple non-adjacent items in a jQuery selectable list

Starting URL: https://automationfc.github.io/jquery-selectable/

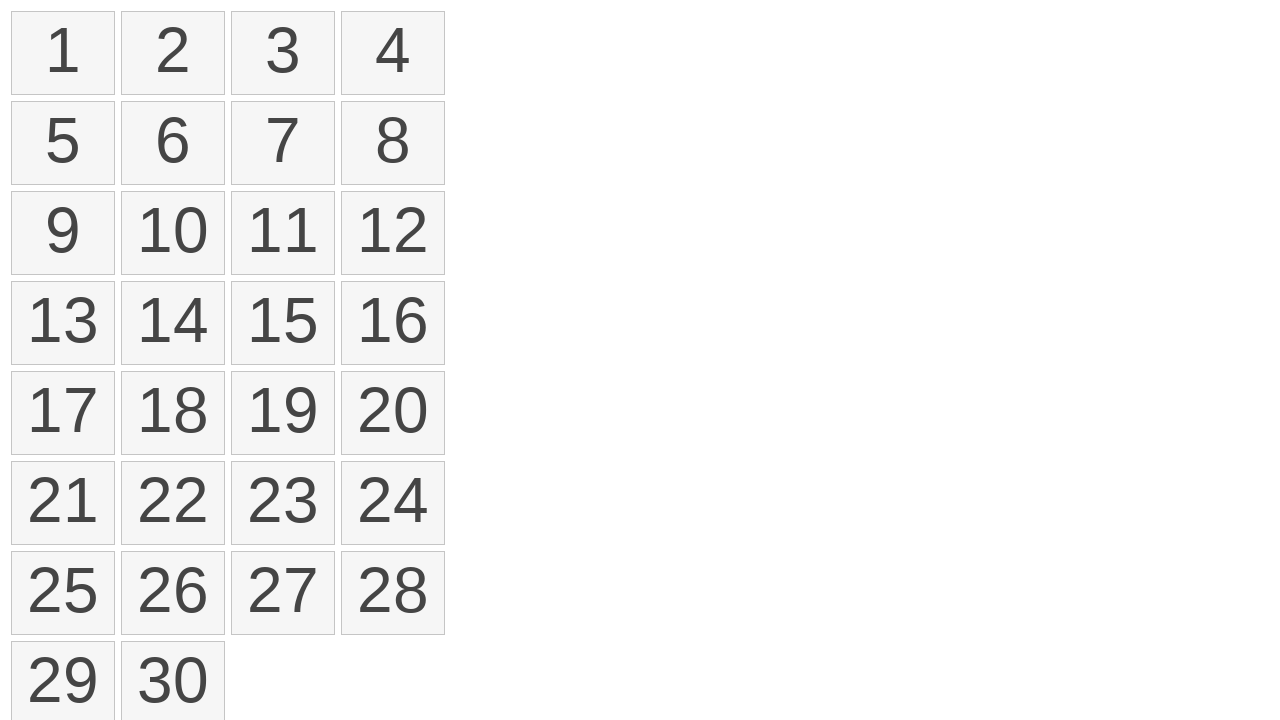

Waited for selectable items to load
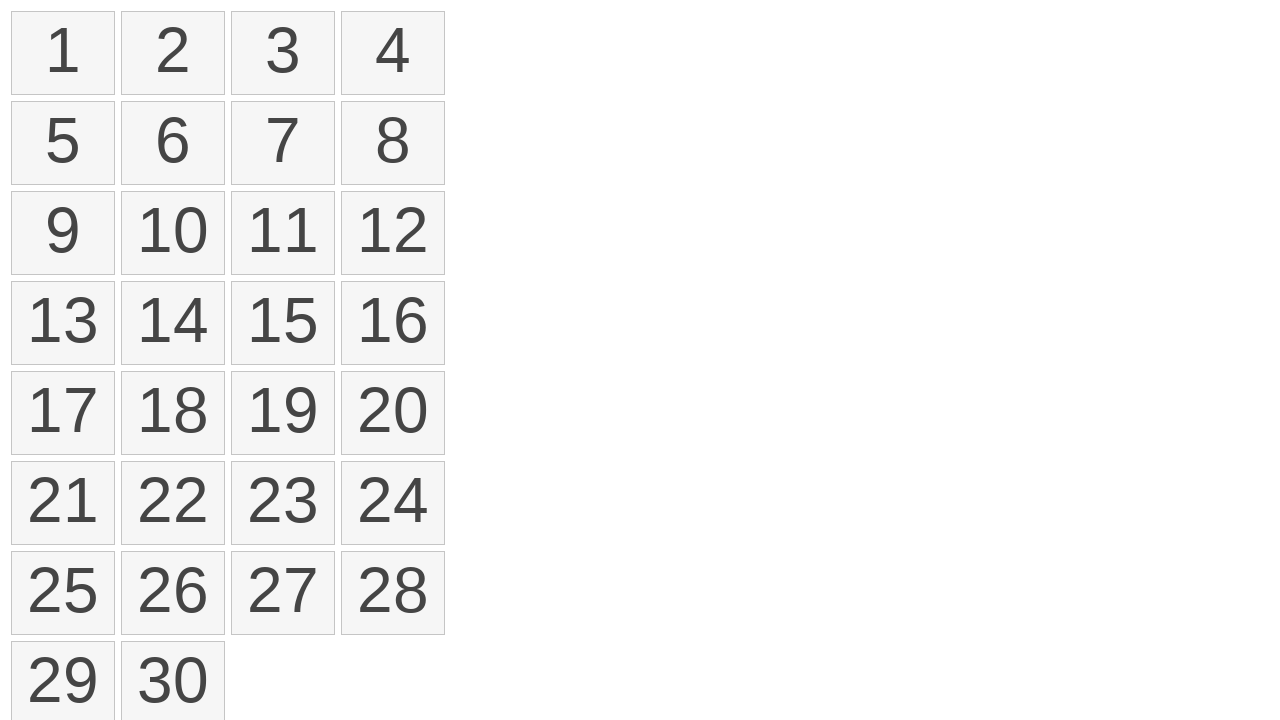

Located all selectable items
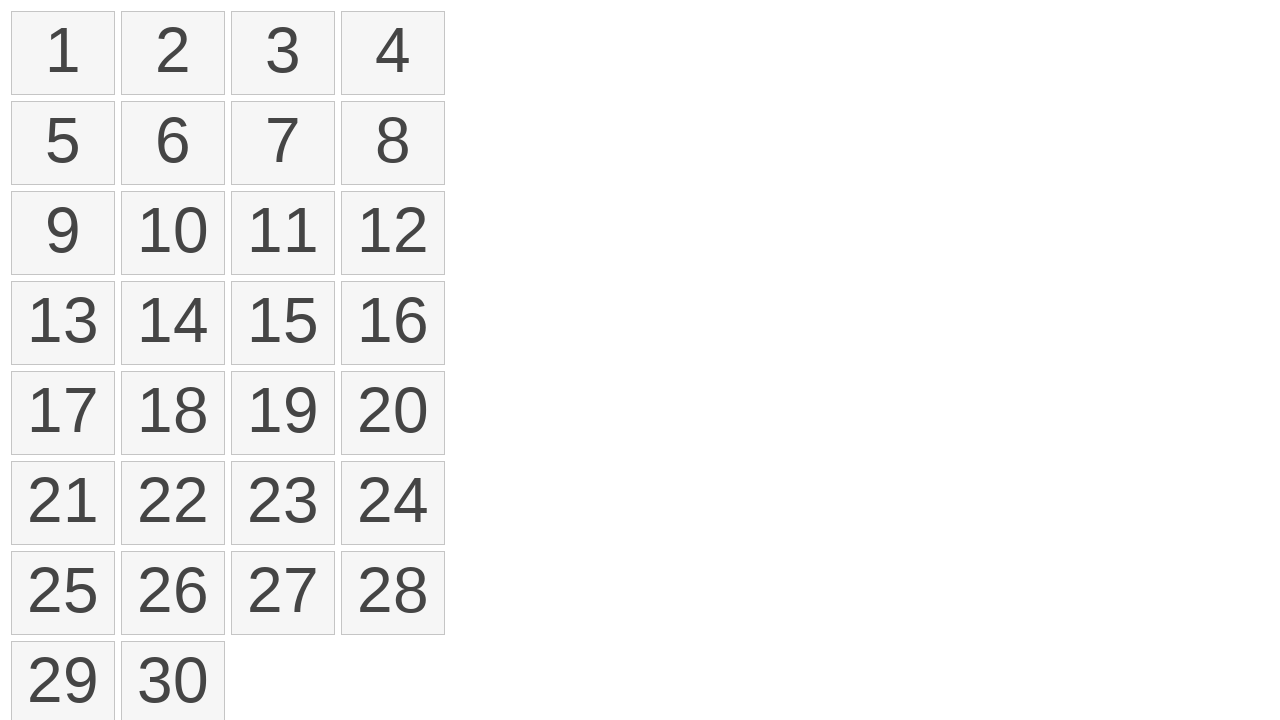

Ctrl+clicked first item (index 0) at (63, 53) on li.ui-selectee >> nth=0
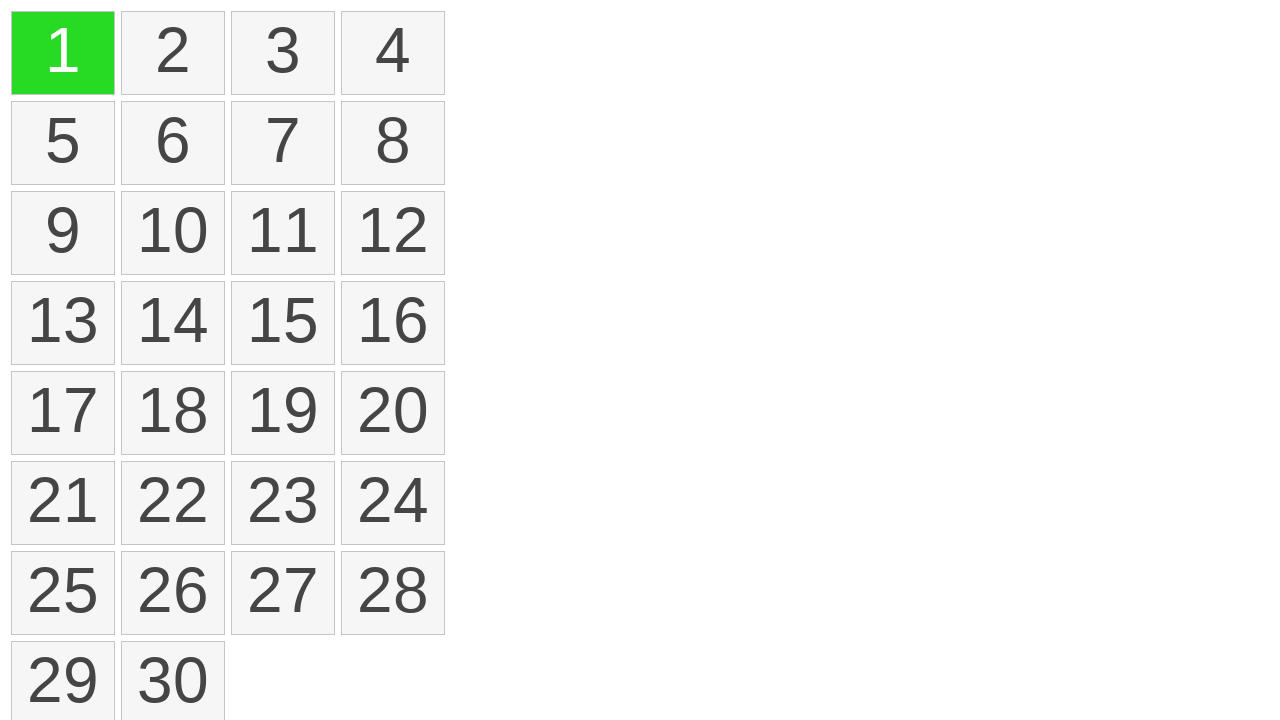

Ctrl+clicked third item (index 2) at (283, 53) on li.ui-selectee >> nth=2
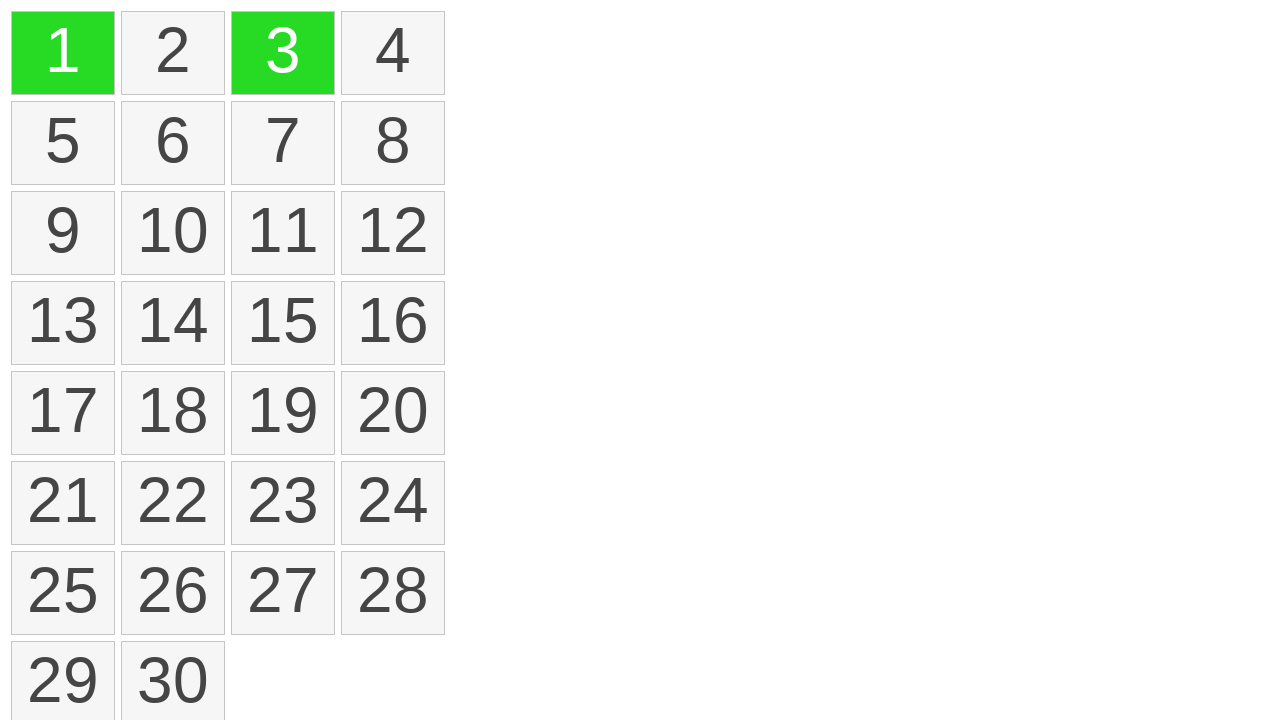

Ctrl+clicked sixth item (index 5) at (173, 143) on li.ui-selectee >> nth=5
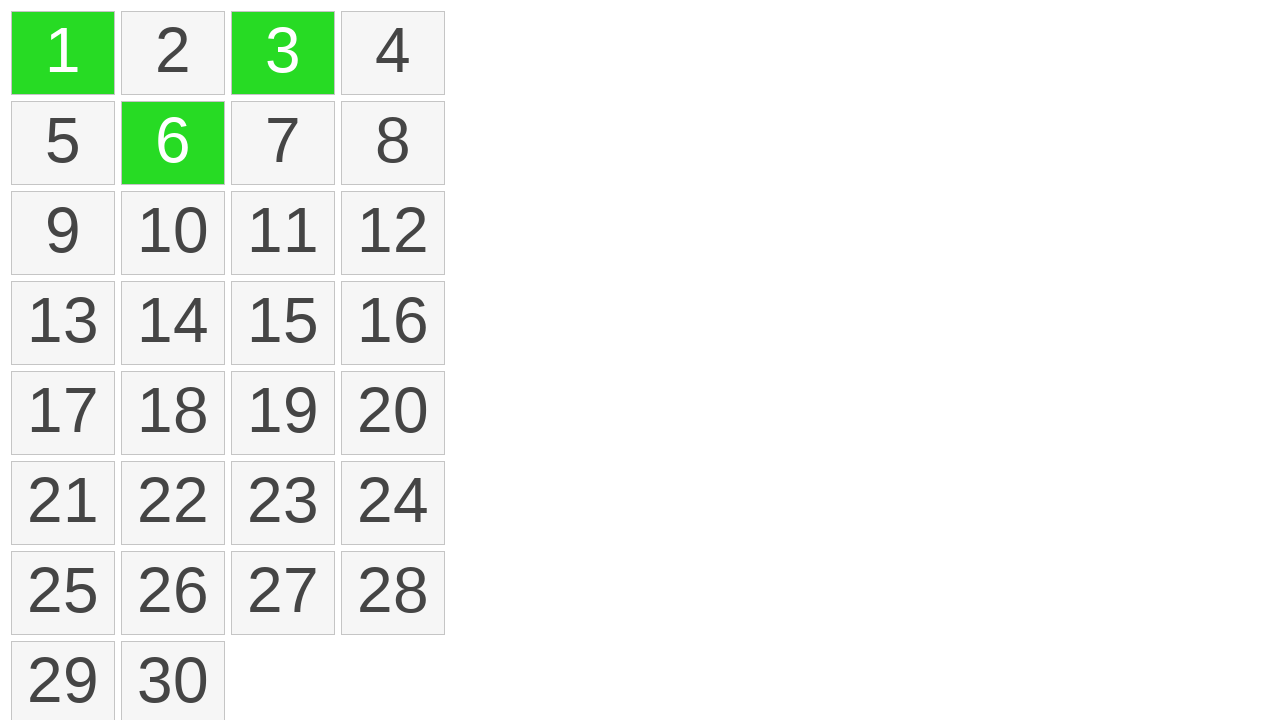

Ctrl+clicked eighth item (index 7) at (393, 143) on li.ui-selectee >> nth=7
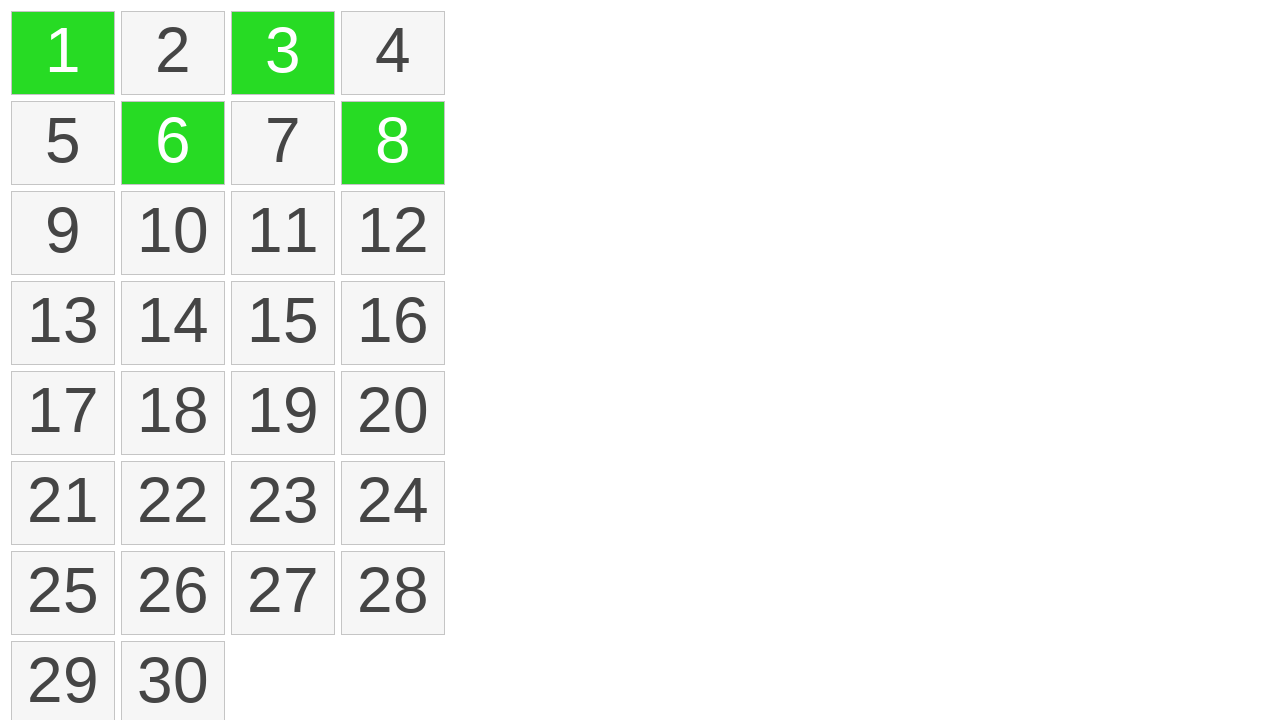

Ctrl+clicked eleventh item (index 10) at (283, 233) on li.ui-selectee >> nth=10
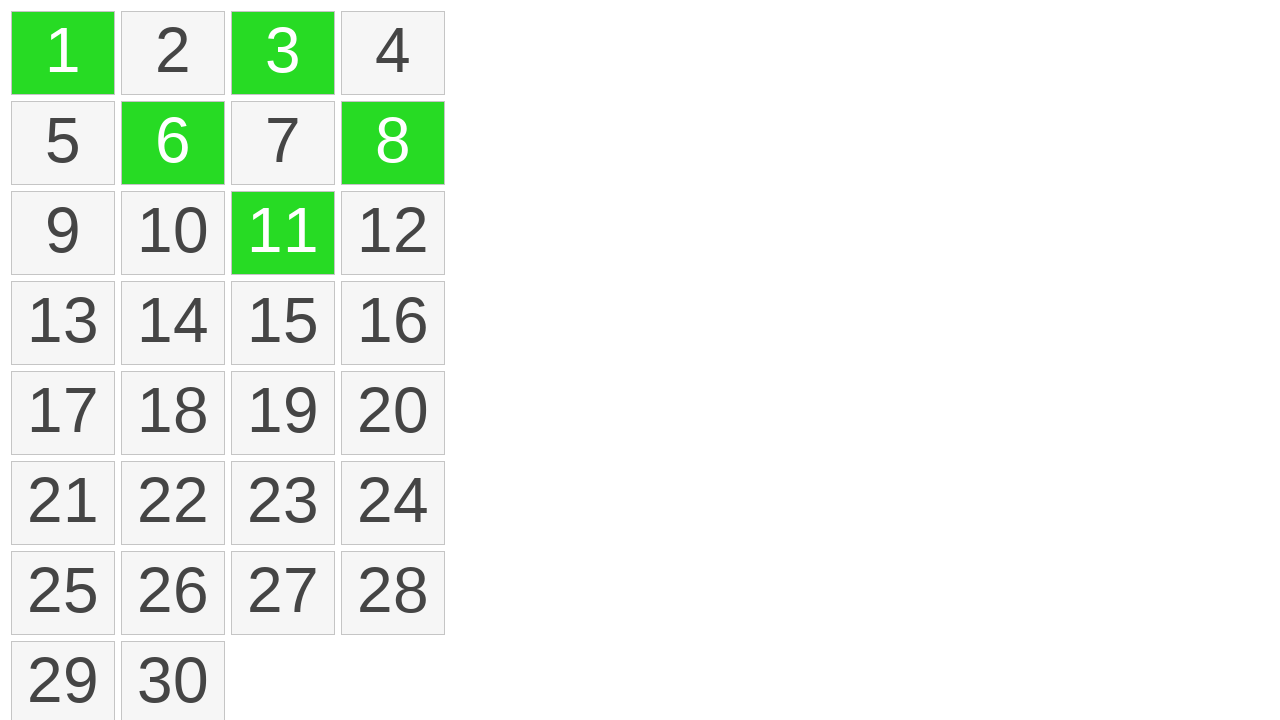

Located selected items
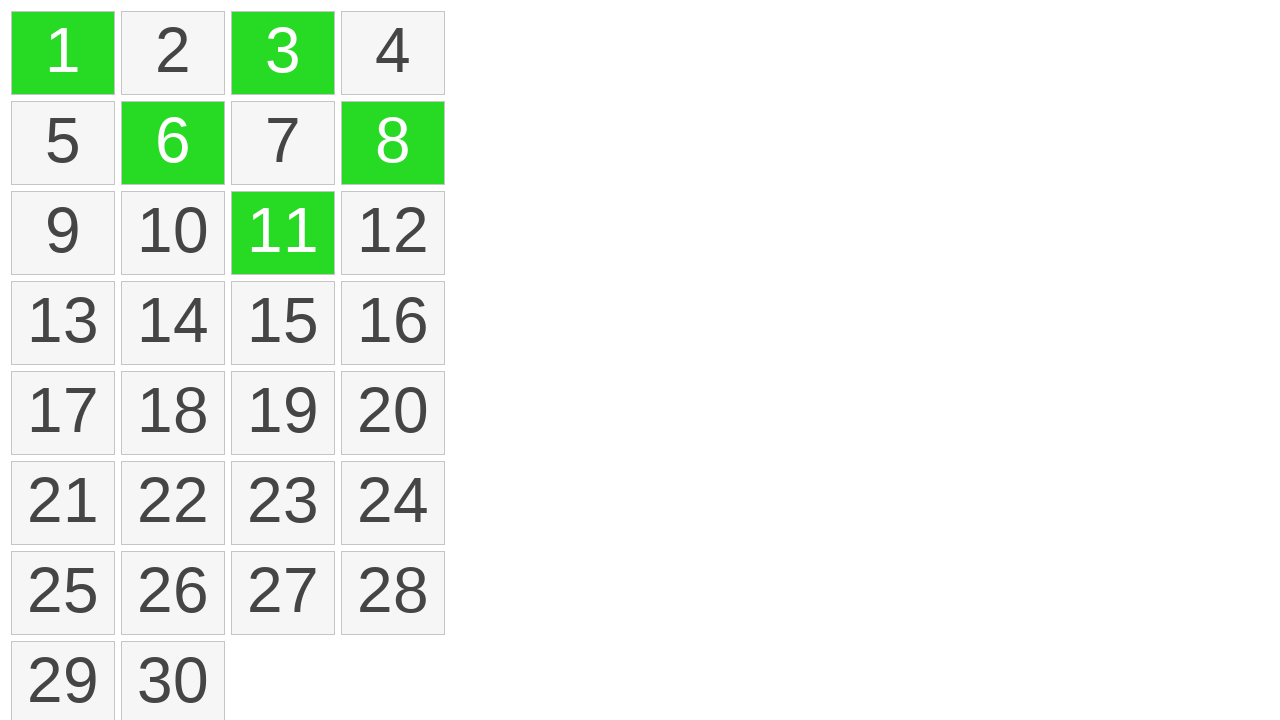

Verified that exactly 5 items are selected
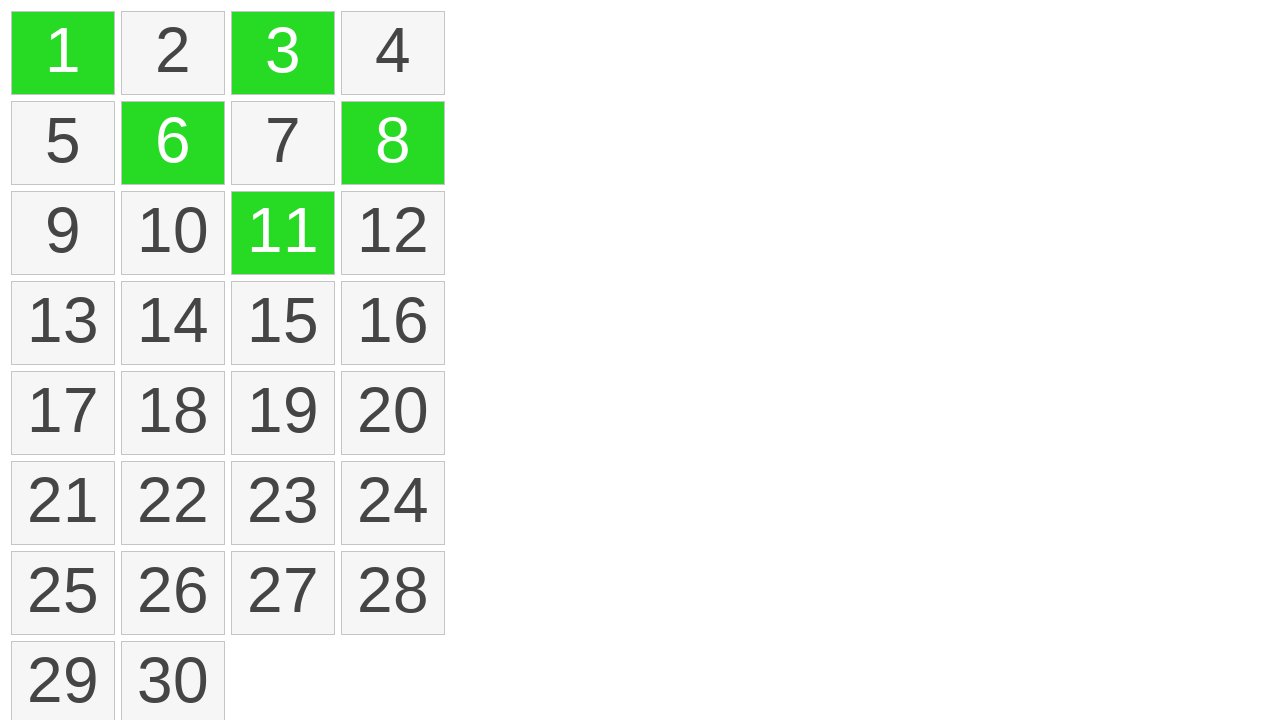

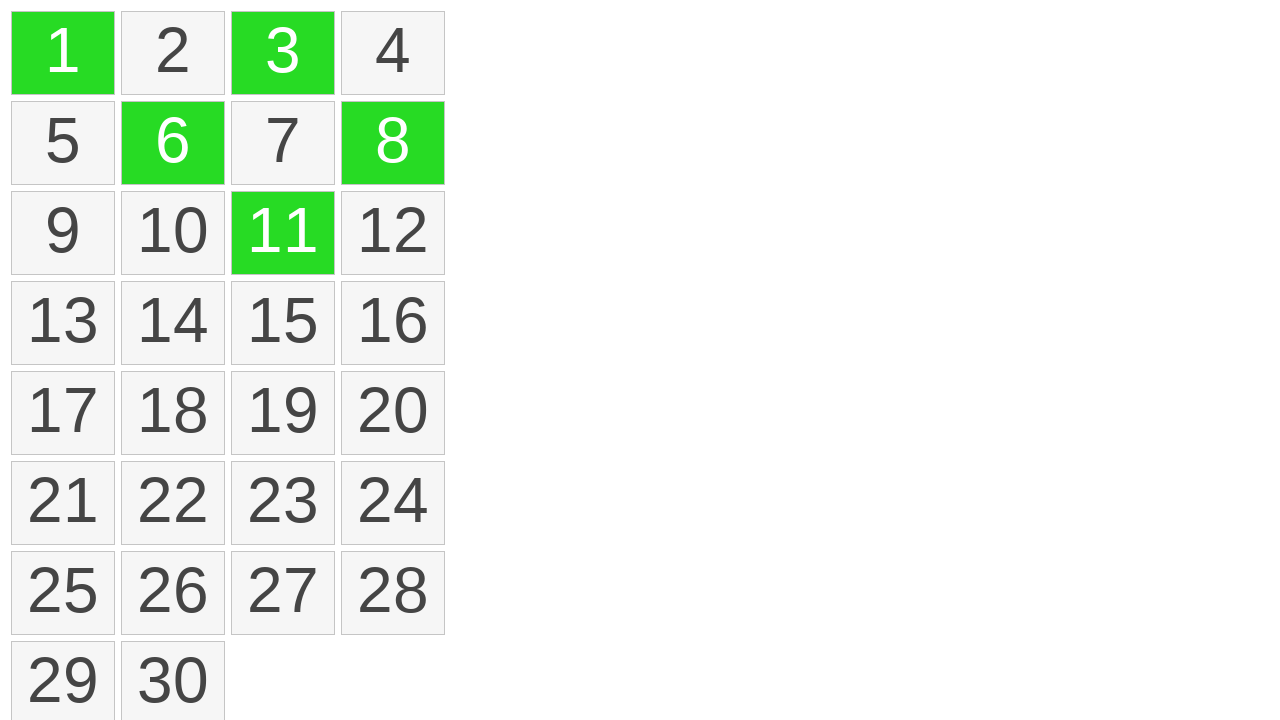